Tests datalist input by clicking on the datalist field and entering a value from the options

Starting URL: https://www.selenium.dev/selenium/web/web-form.html

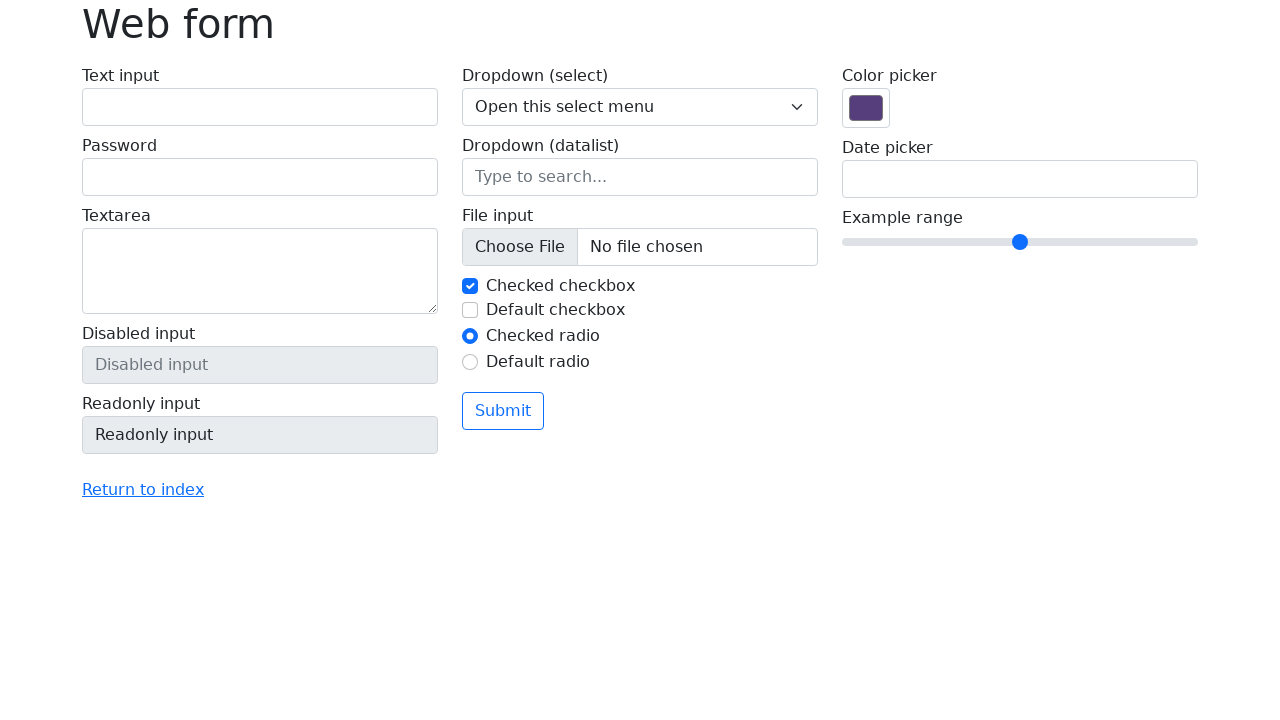

Clicked on the datalist input field at (640, 177) on input[name='my-datalist']
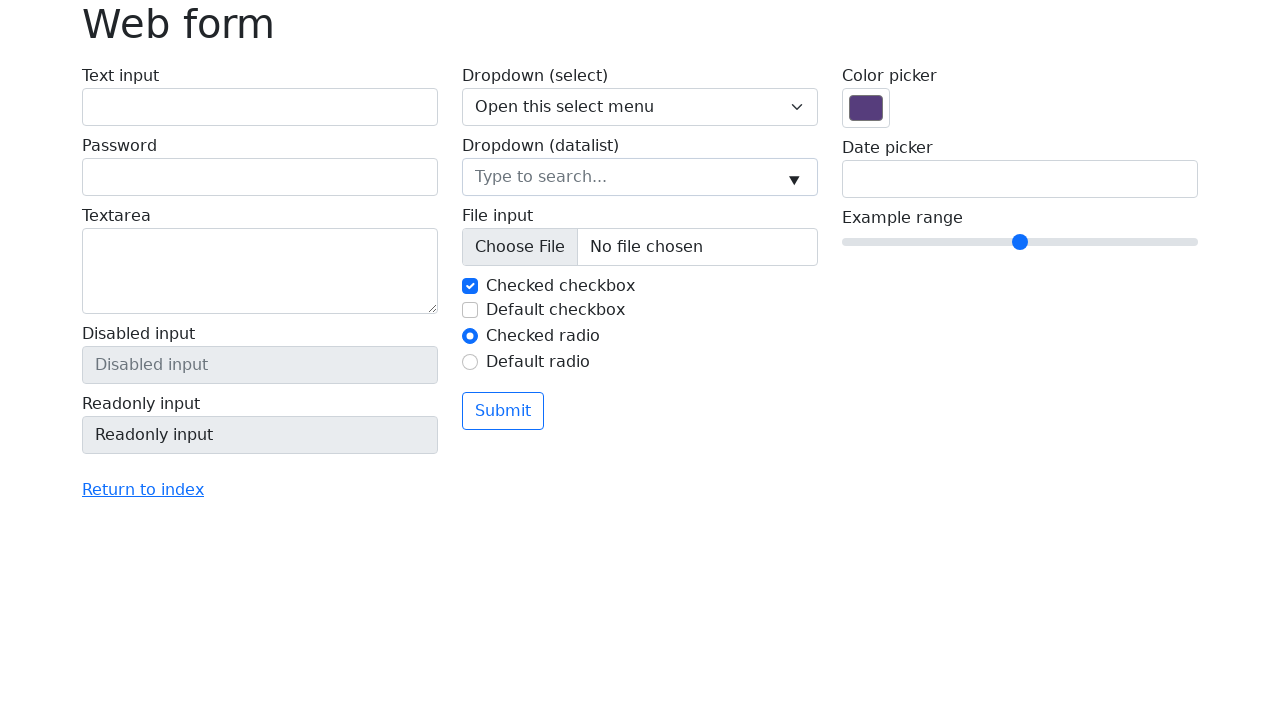

Filled datalist field with 'New York' from the available options on input[name='my-datalist']
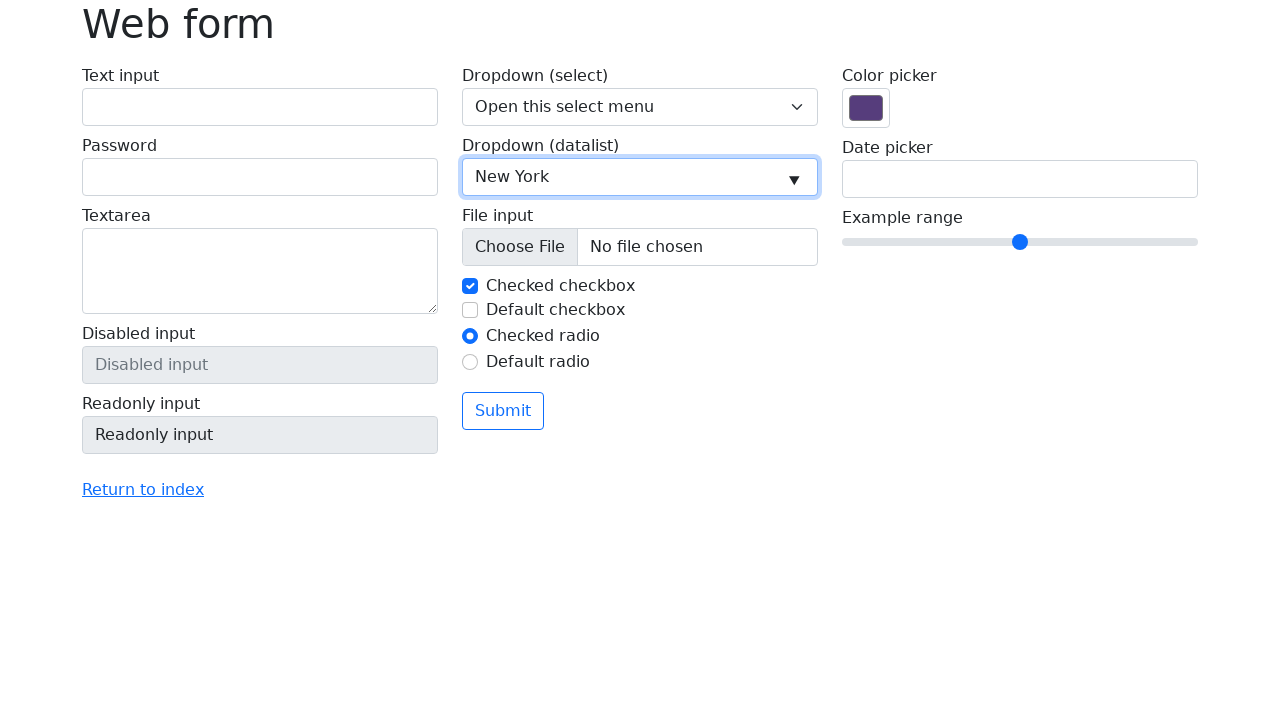

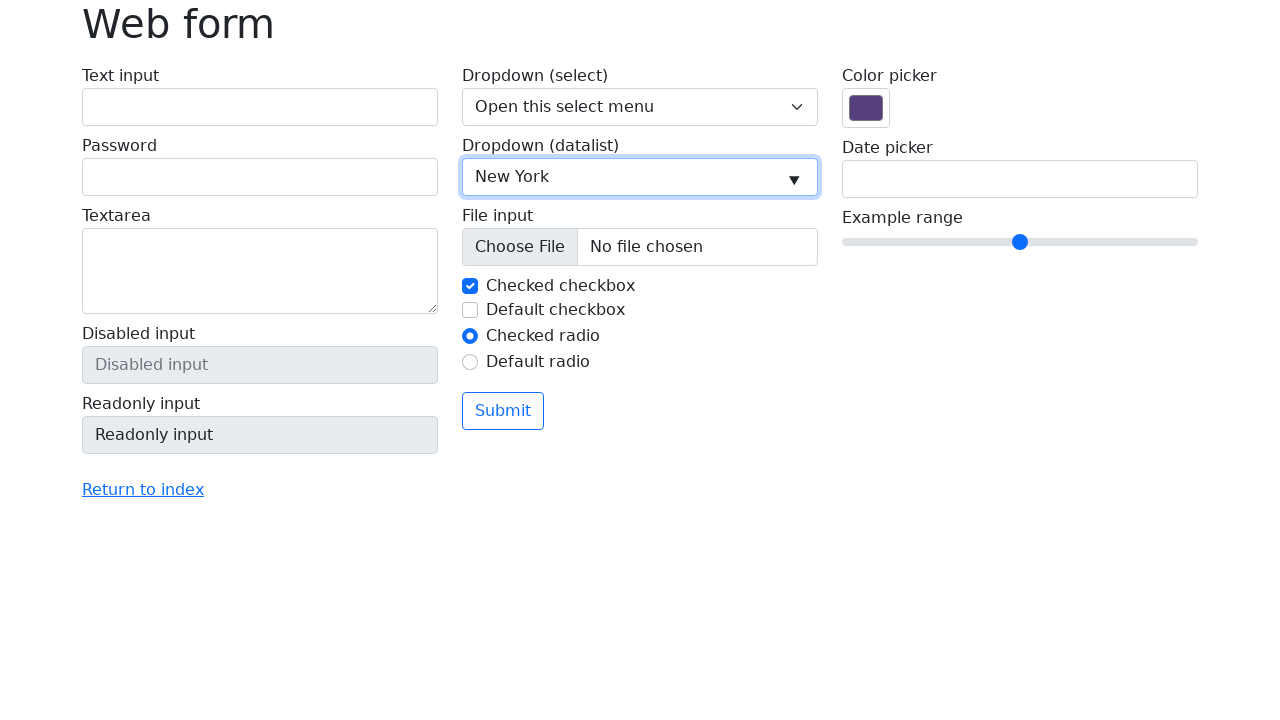